Tests checkbox and radio button selection and deselection functionality

Starting URL: https://automationfc.github.io/basic-form/index.html

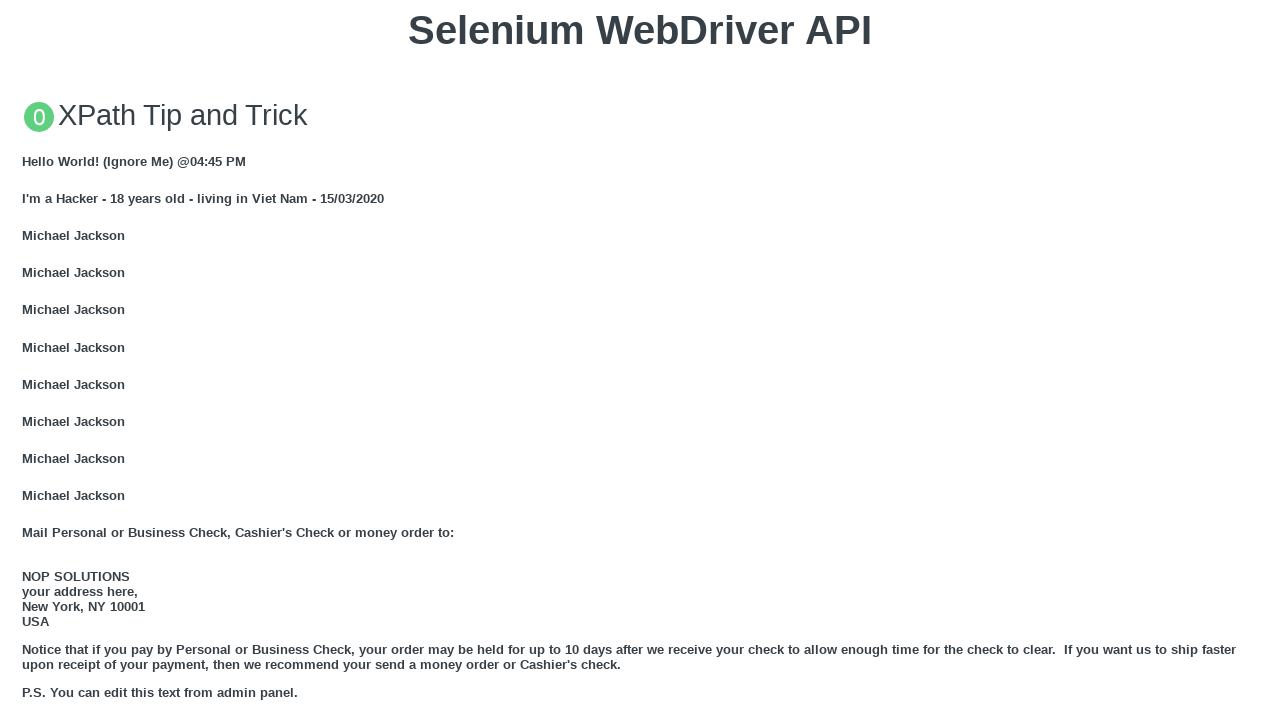

Clicked 'Under 18' radio button to select it at (28, 360) on #under_18
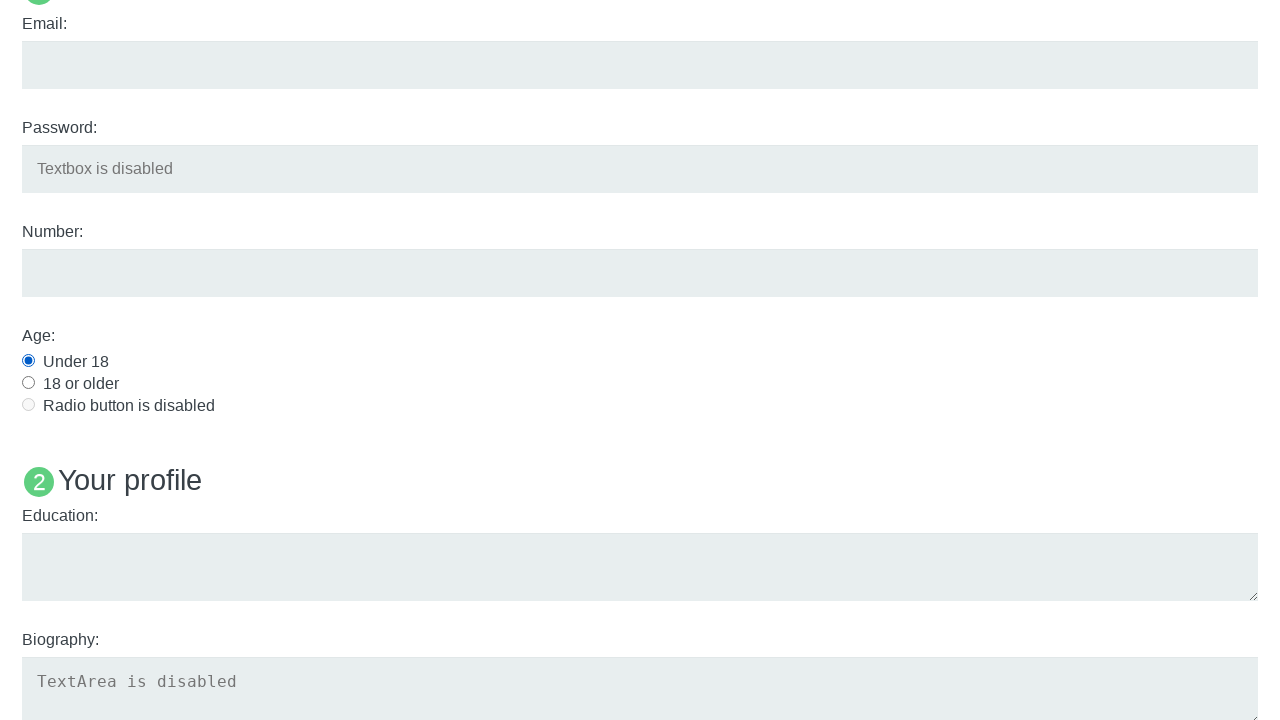

Clicked 'Java' checkbox to select it at (28, 361) on #java
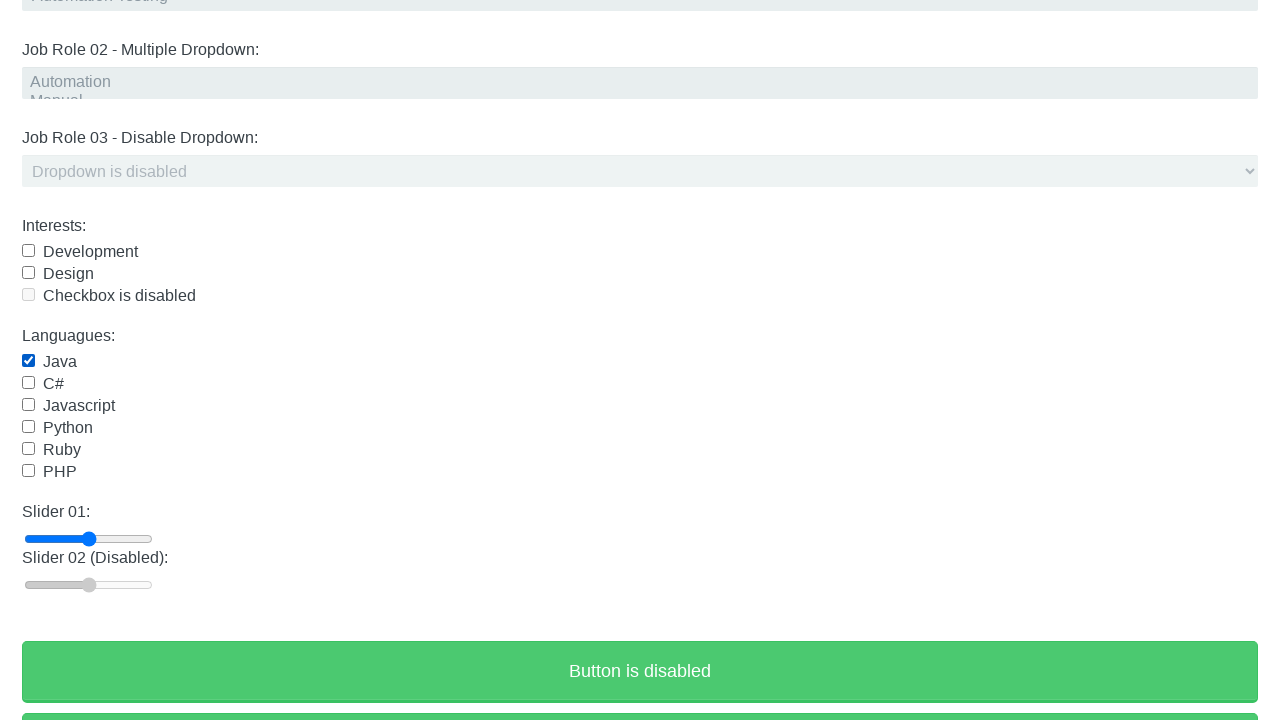

Clicked 'Under 18' radio button to deselect it at (28, 360) on #under_18
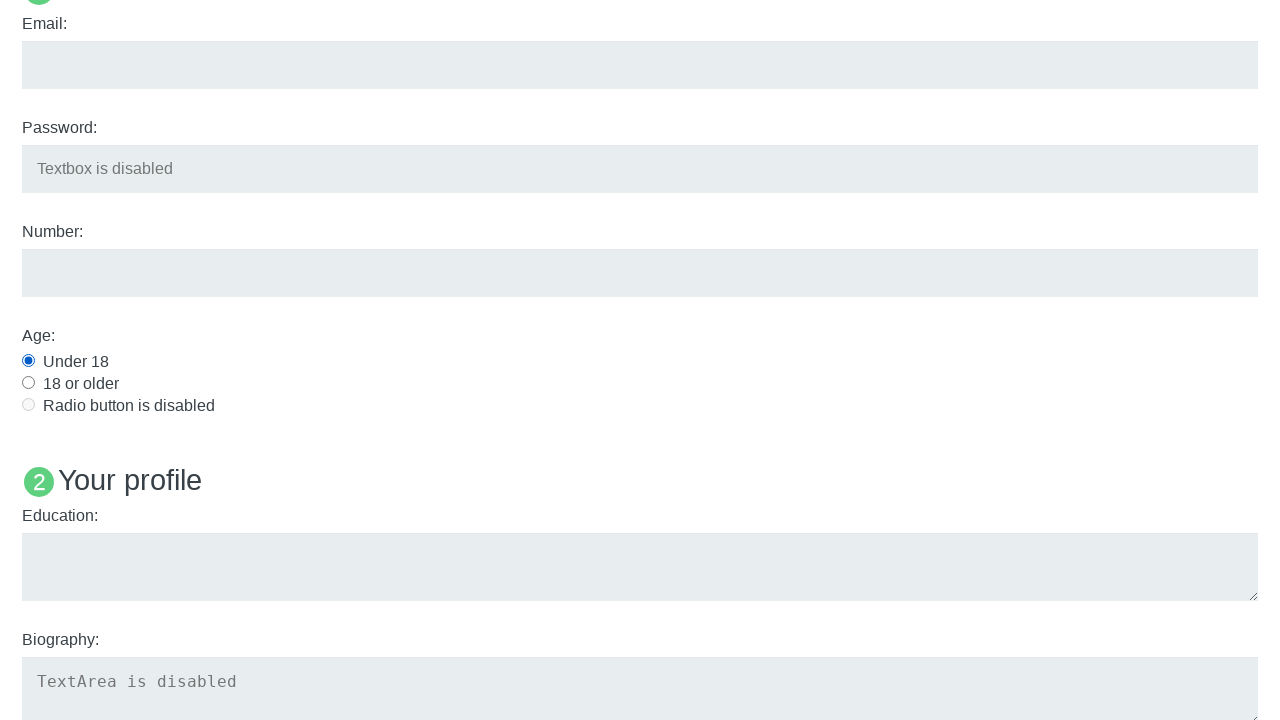

Clicked 'Java' checkbox to deselect it at (28, 361) on #java
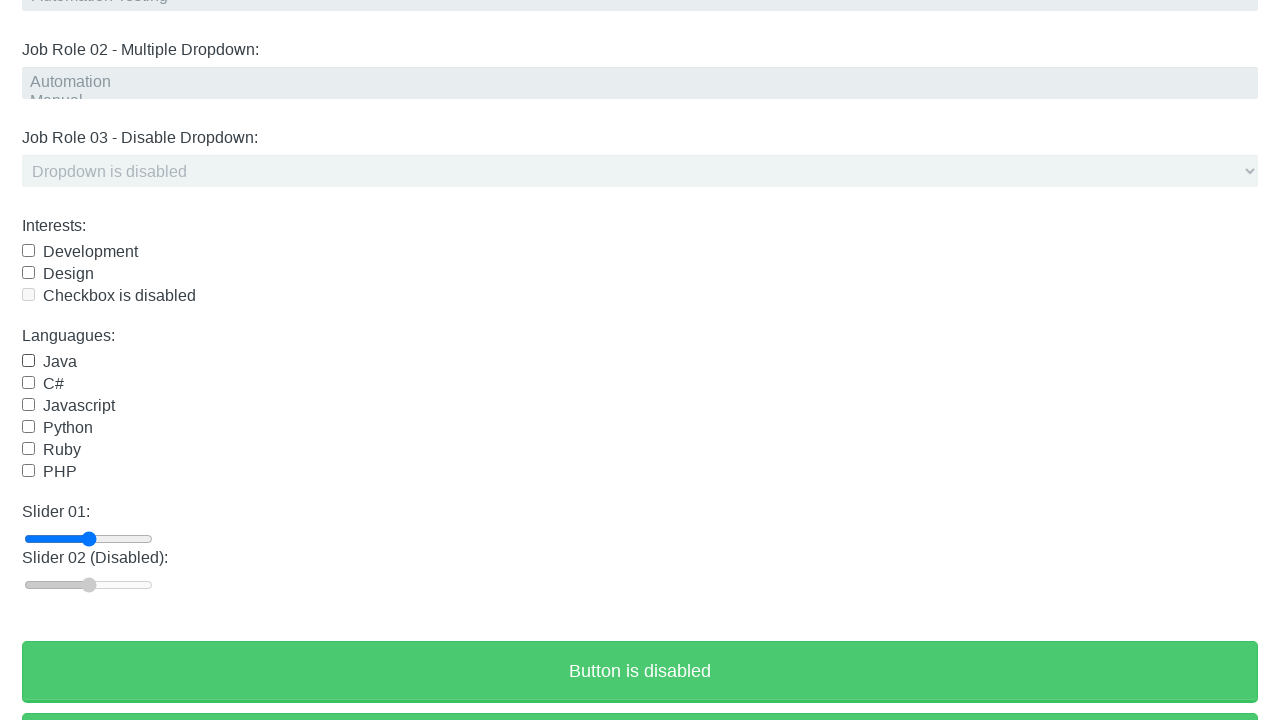

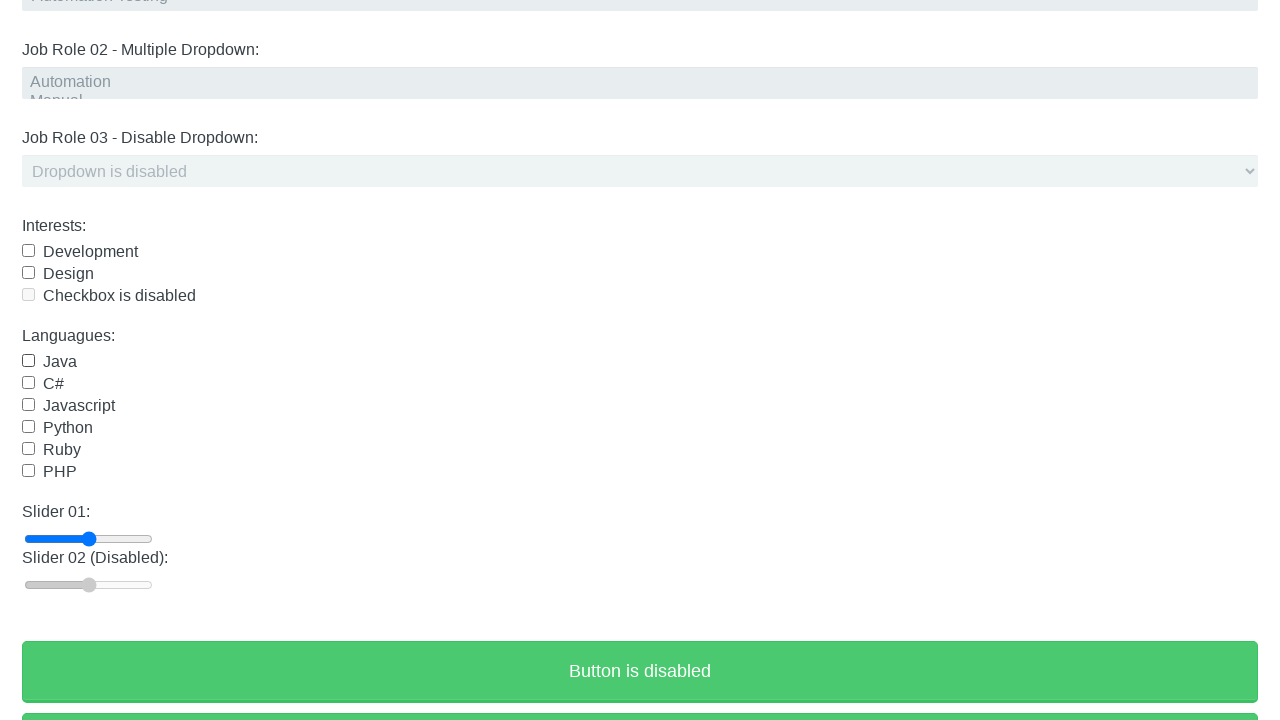